Tests the Photoreactor web application by filling a JSON script into a text area and clicking the render button to generate a visual output

Starting URL: https://photoreactor.redpapr.com/

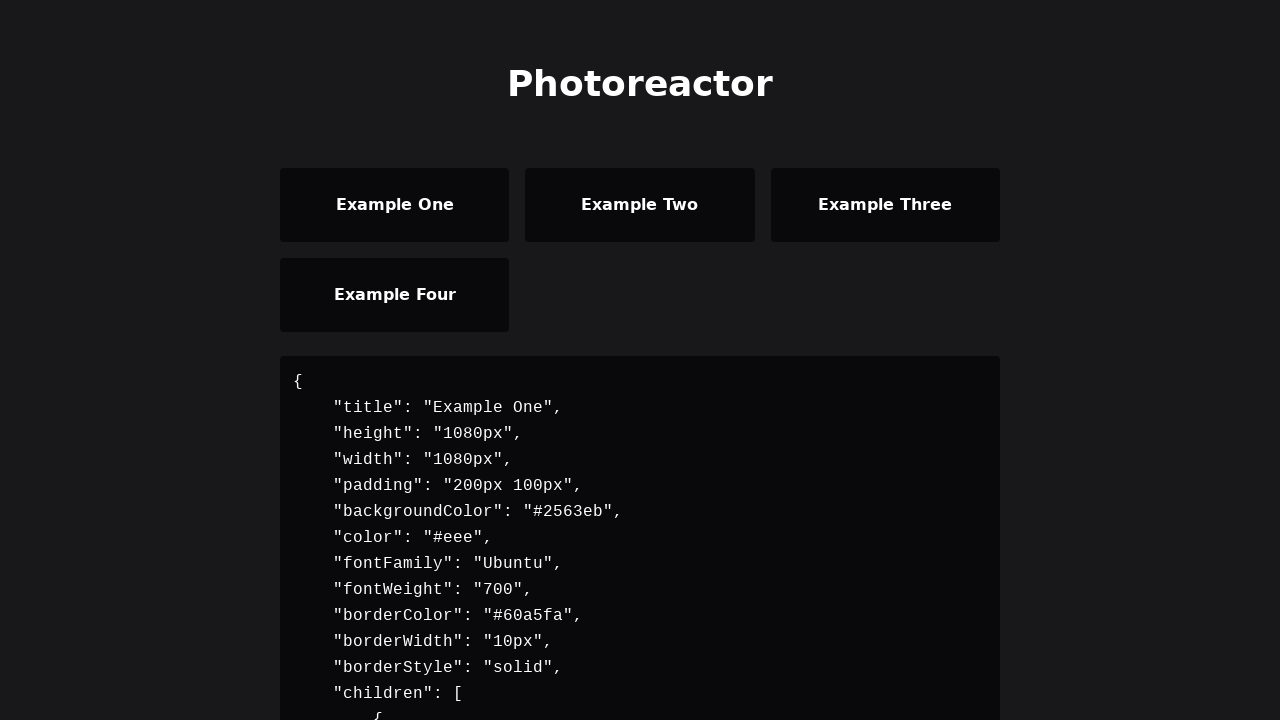

Filled JSON script into the text area with title 'Example' and two text nodes on #inputTextArea
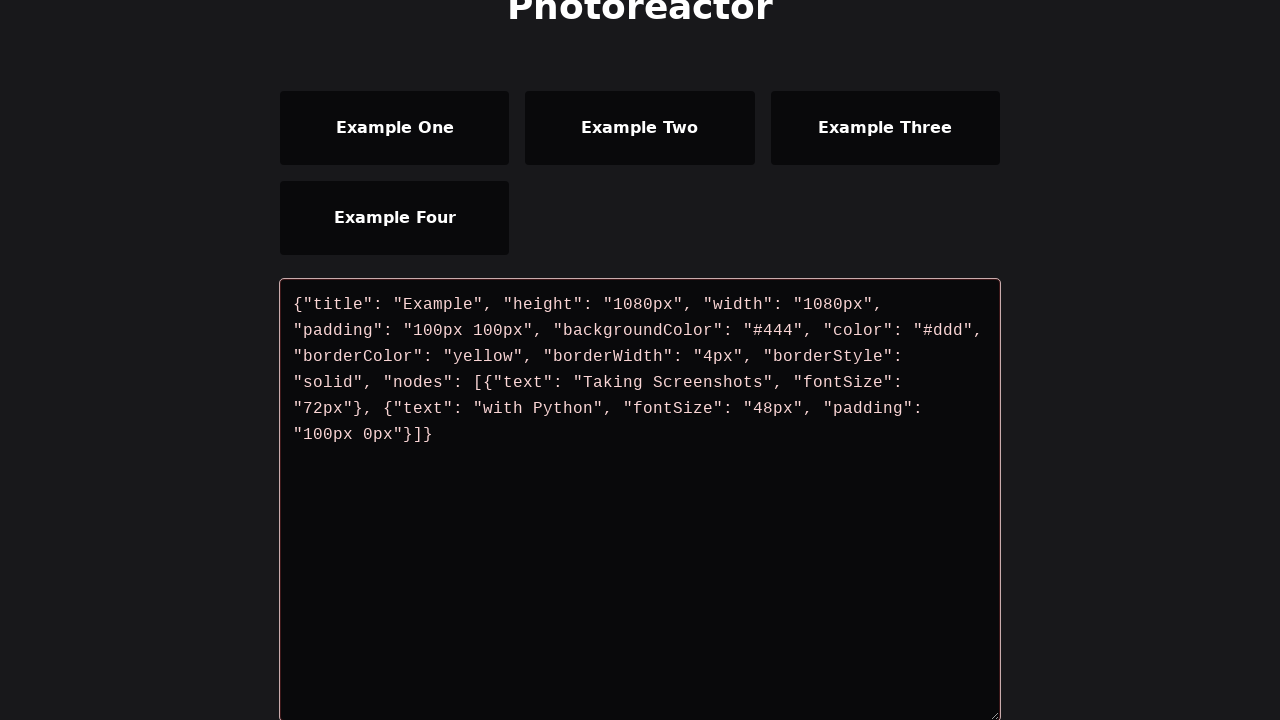

Clicked the render button to generate visual output at (364, 407) on #renderButton
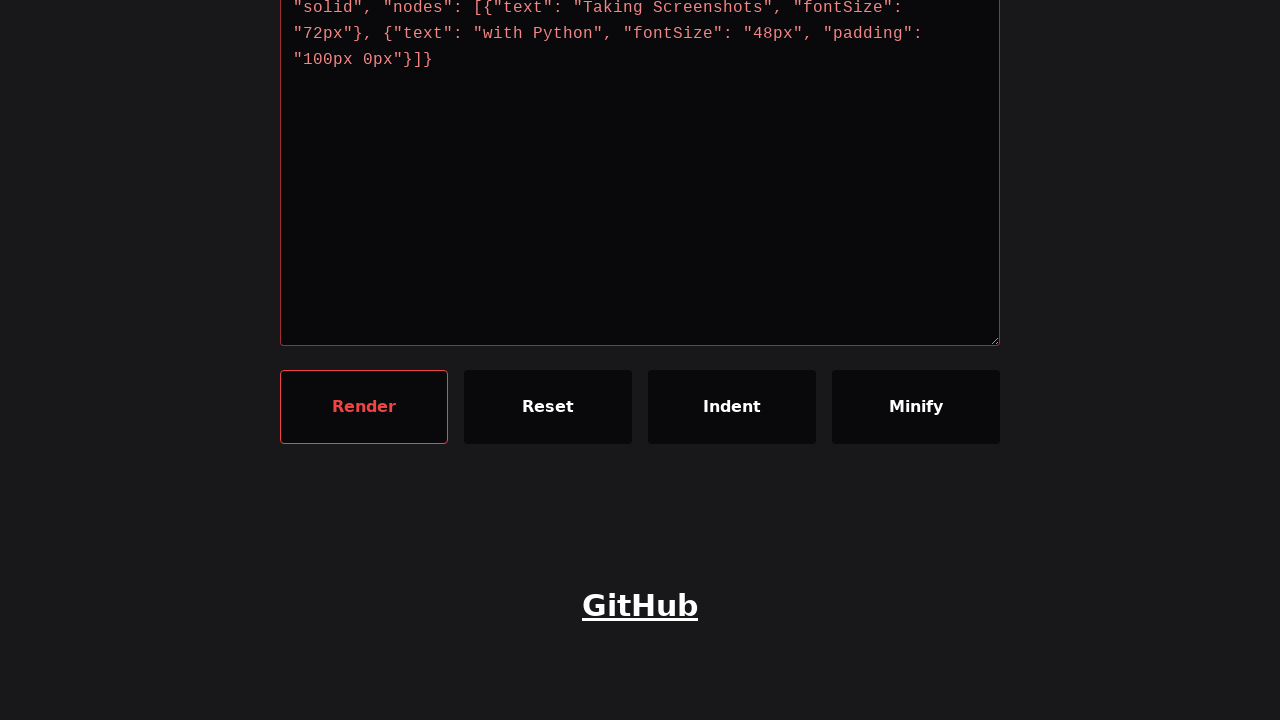

Waited 1 second for rendering to complete
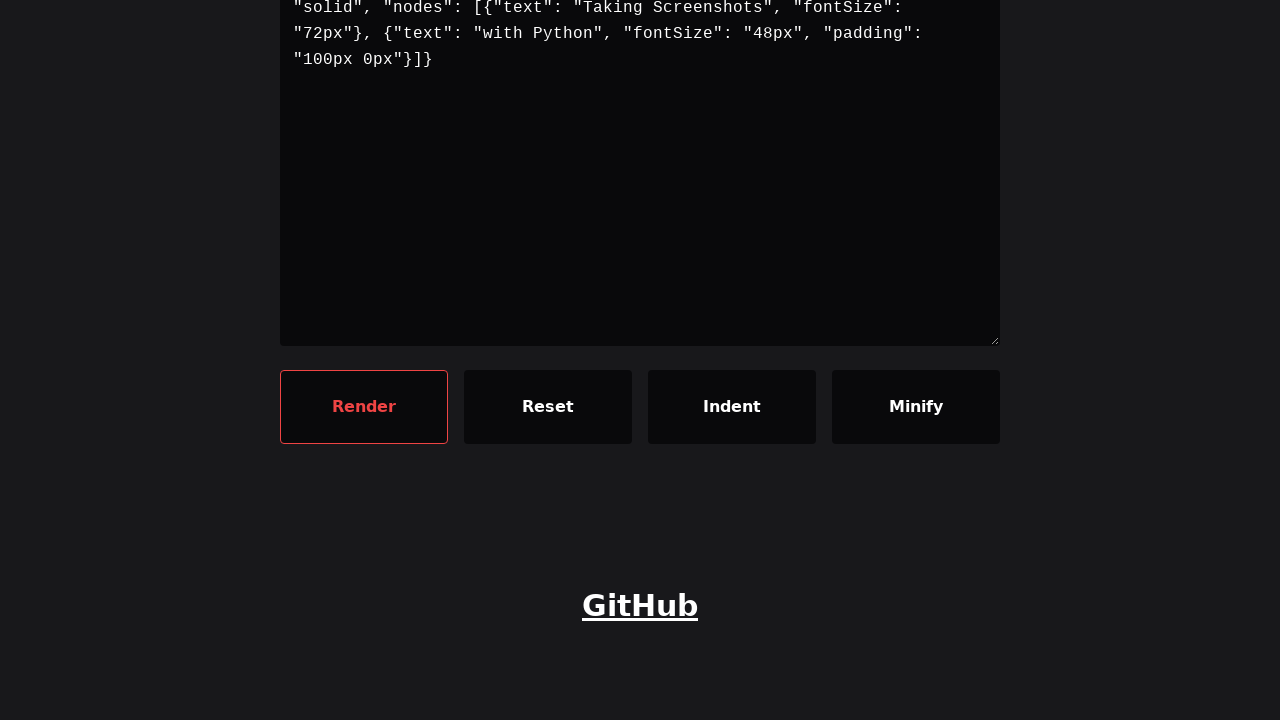

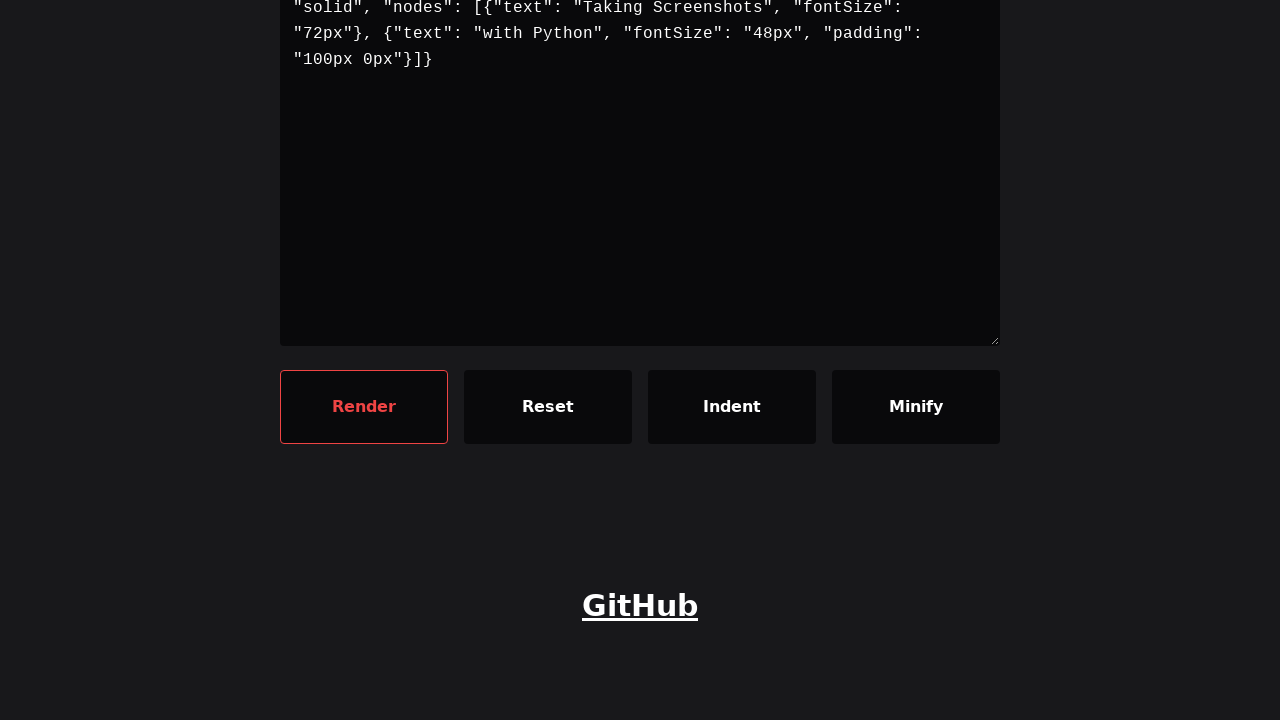